Tests page scrolling functionality by scrolling down 5000 pixels and then scrolling back up 4000 pixels on the Paytm homepage.

Starting URL: https://paytm.com/

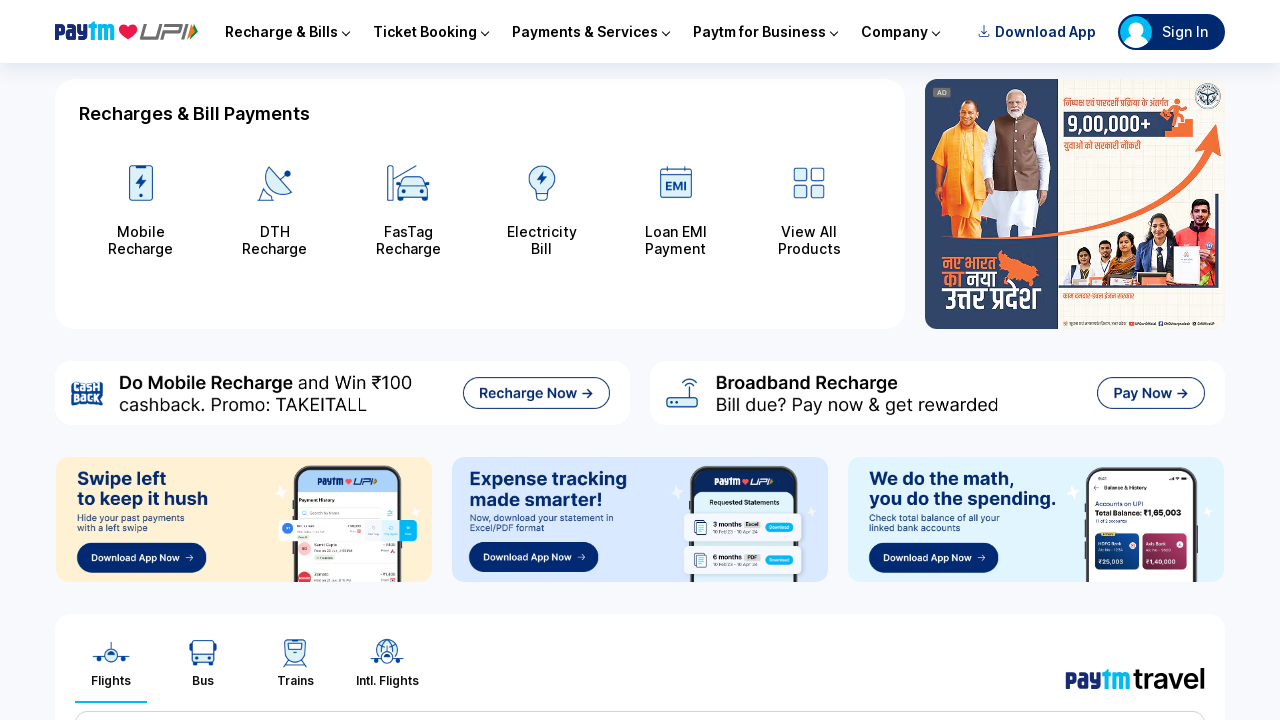

Scrolled down 5000 pixels on Paytm homepage
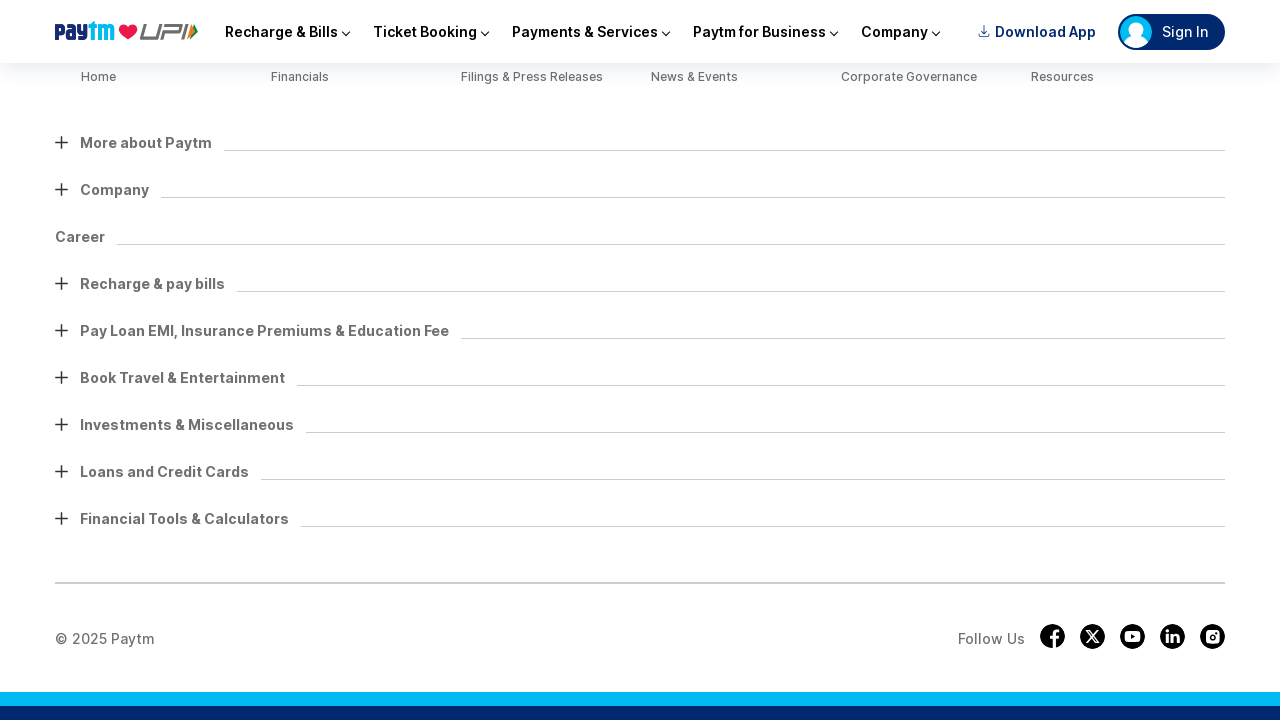

Waited 2000ms for scroll animation to complete
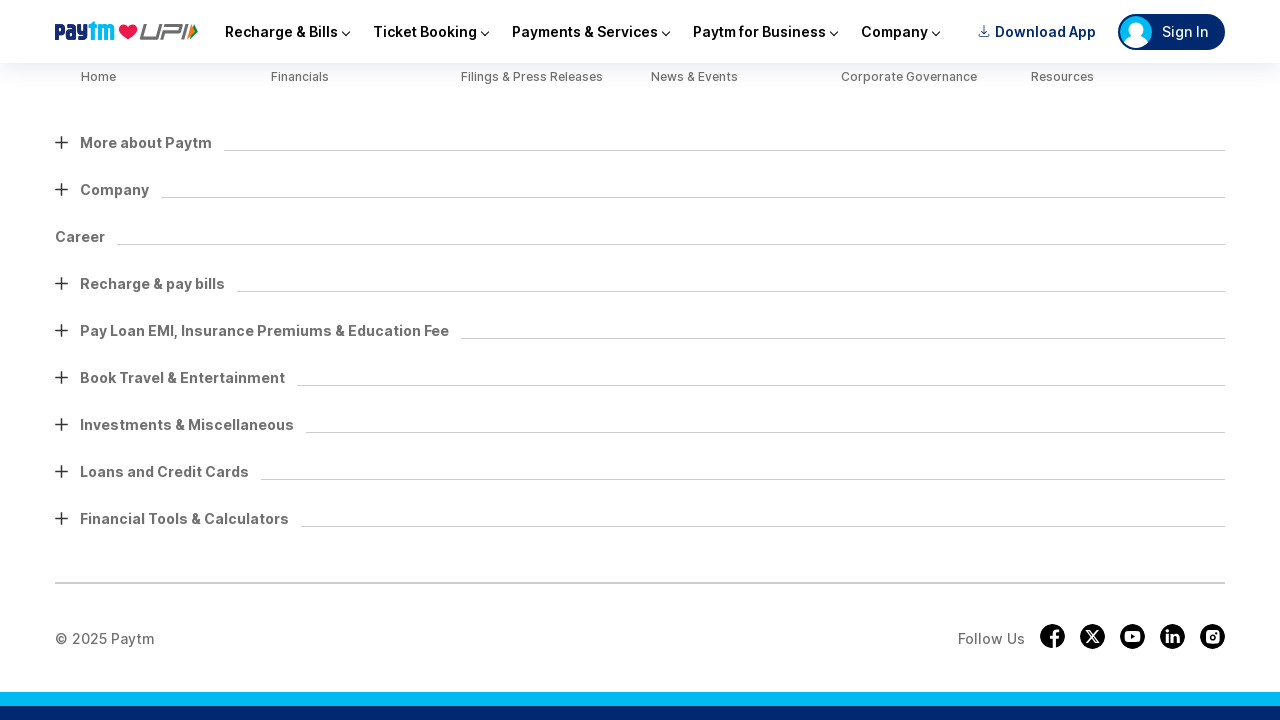

Scrolled up 4000 pixels on Paytm homepage
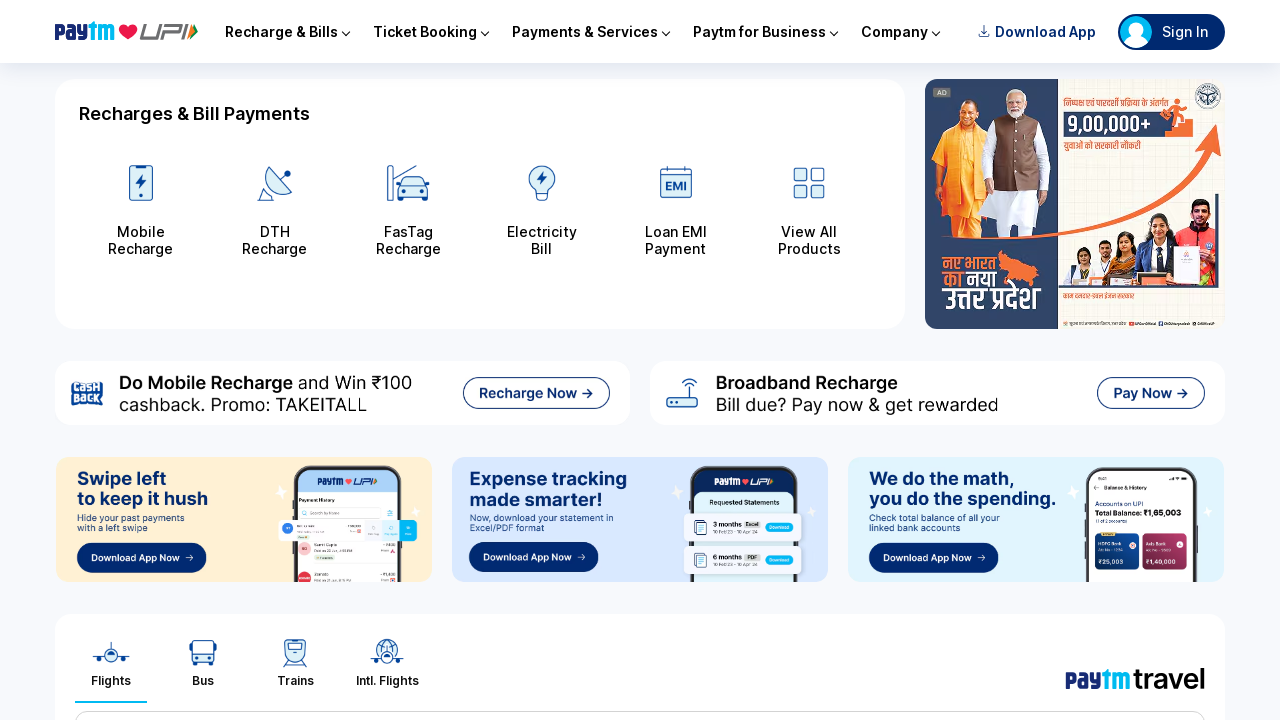

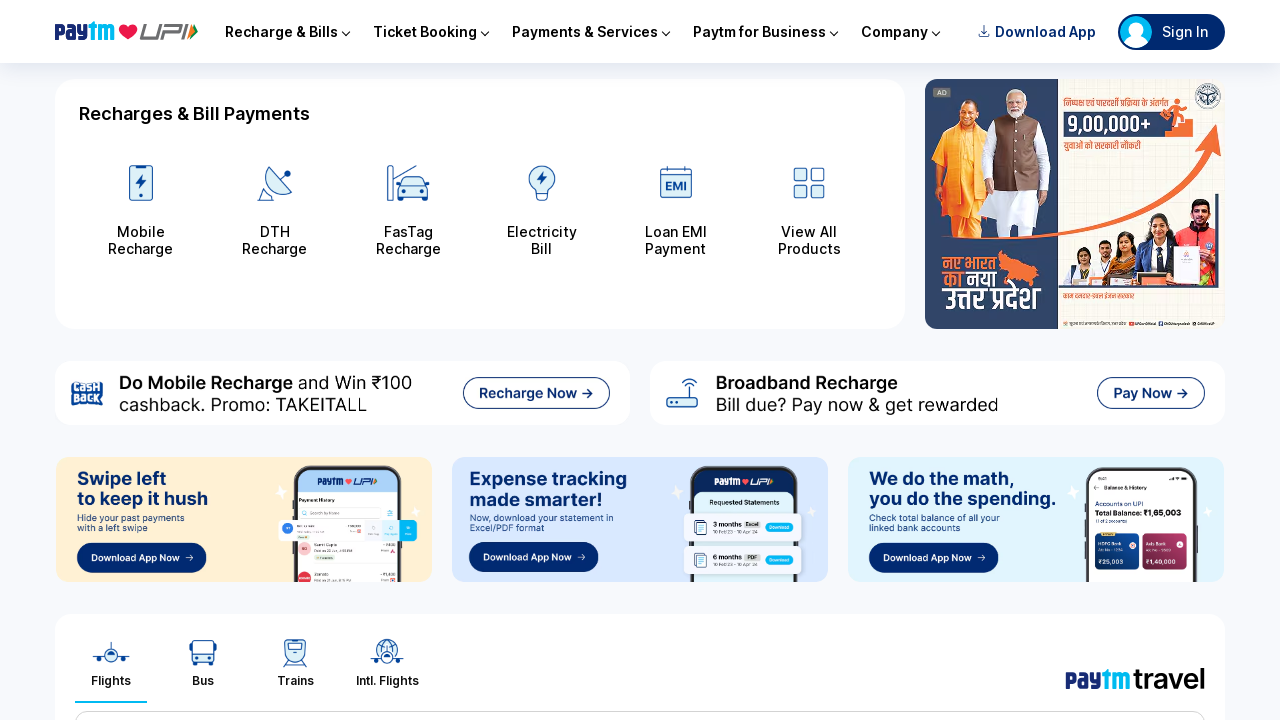